Navigates to the Yeoshin Ticket website and verifies the page title contains the expected Korean text "여신티켓"

Starting URL: https://www.yeoshin.co.kr/

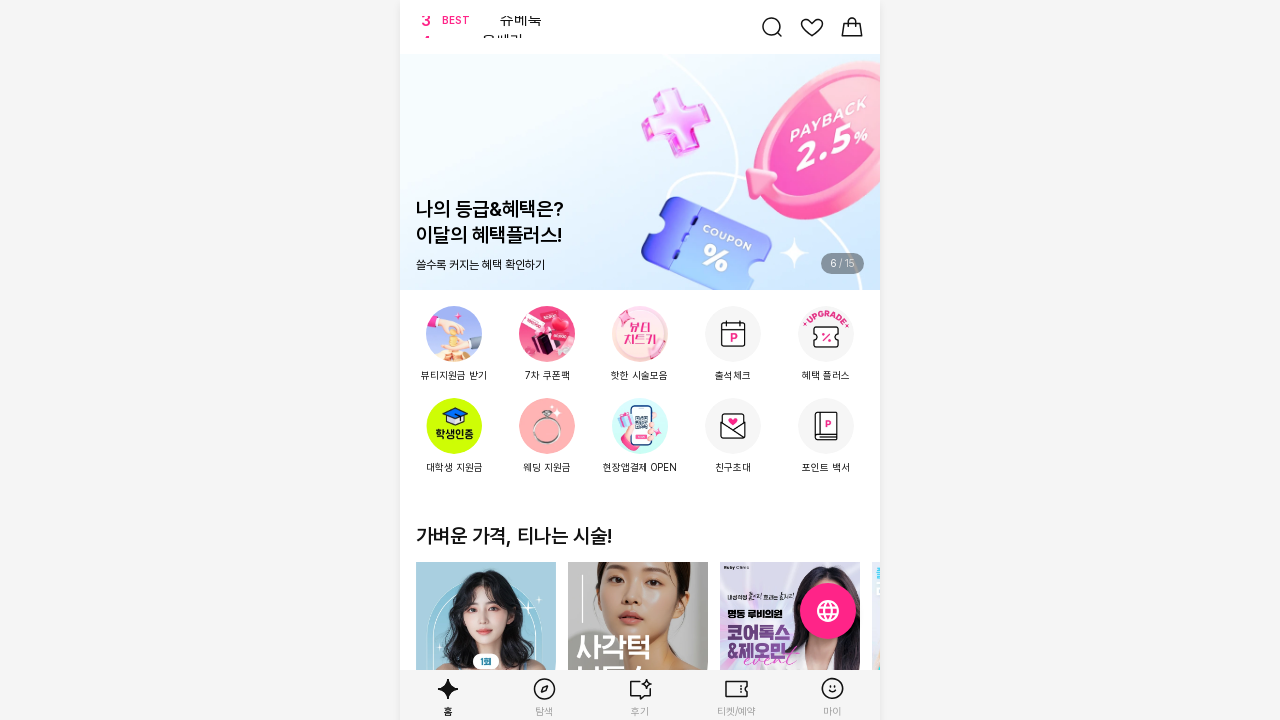

Navigated to Yeoshin Ticket website
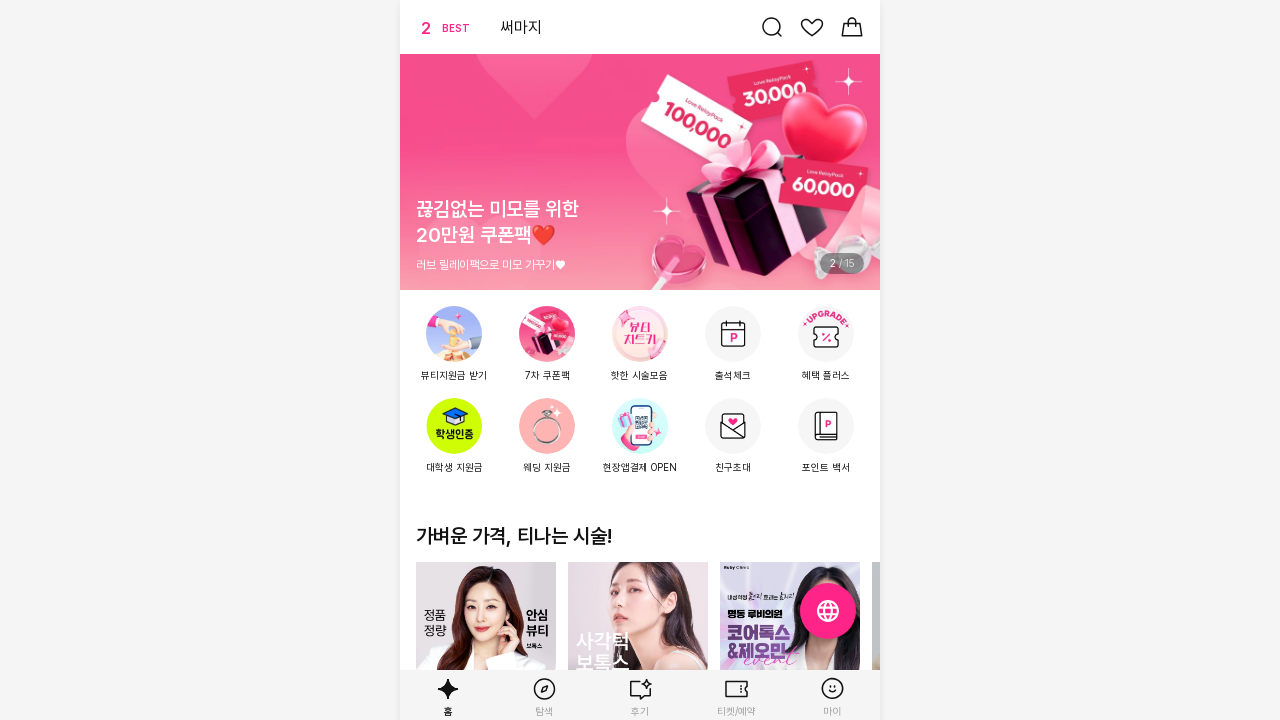

Verified page title contains '여신티켓'
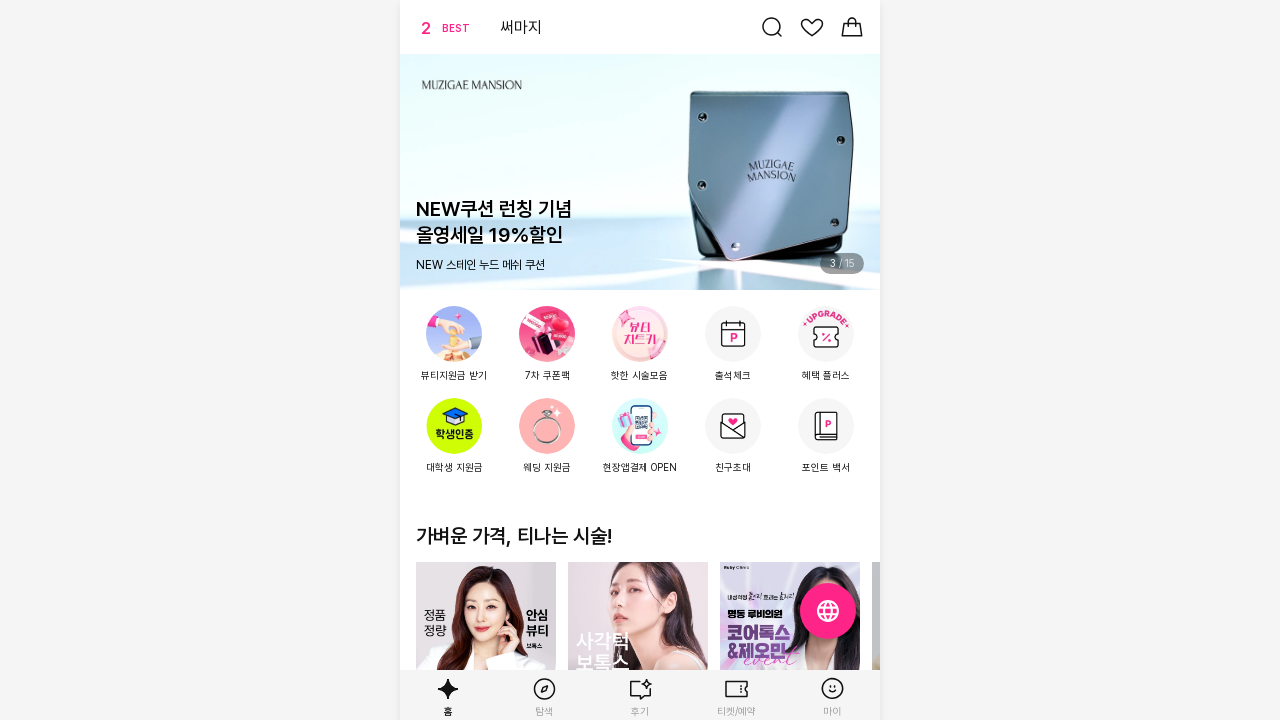

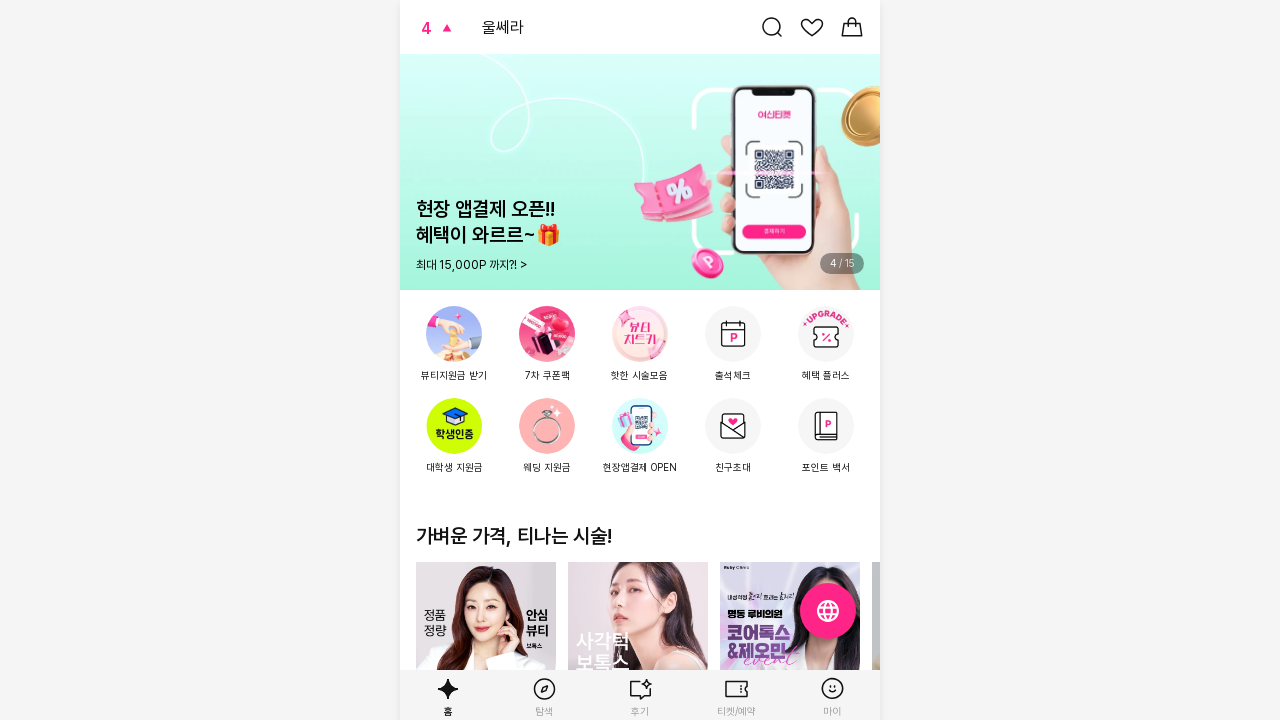